Tests dynamic controls functionality by clicking the Remove button to delete a checkbox, verifying the "It's gone!" message appears, then testing the Enable button to enable a disabled text input field.

Starting URL: https://the-internet.herokuapp.com/dynamic_controls

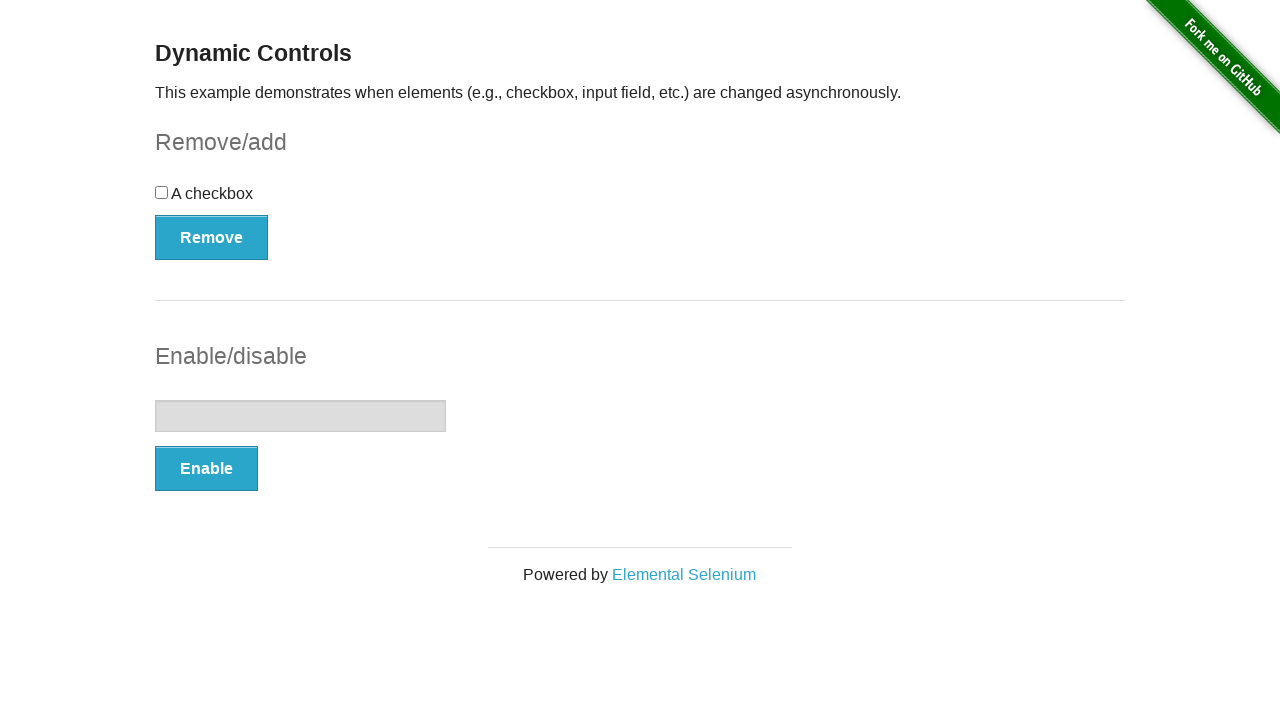

Clicked the Remove button to delete the checkbox at (212, 237) on xpath=//button[text()='Remove']
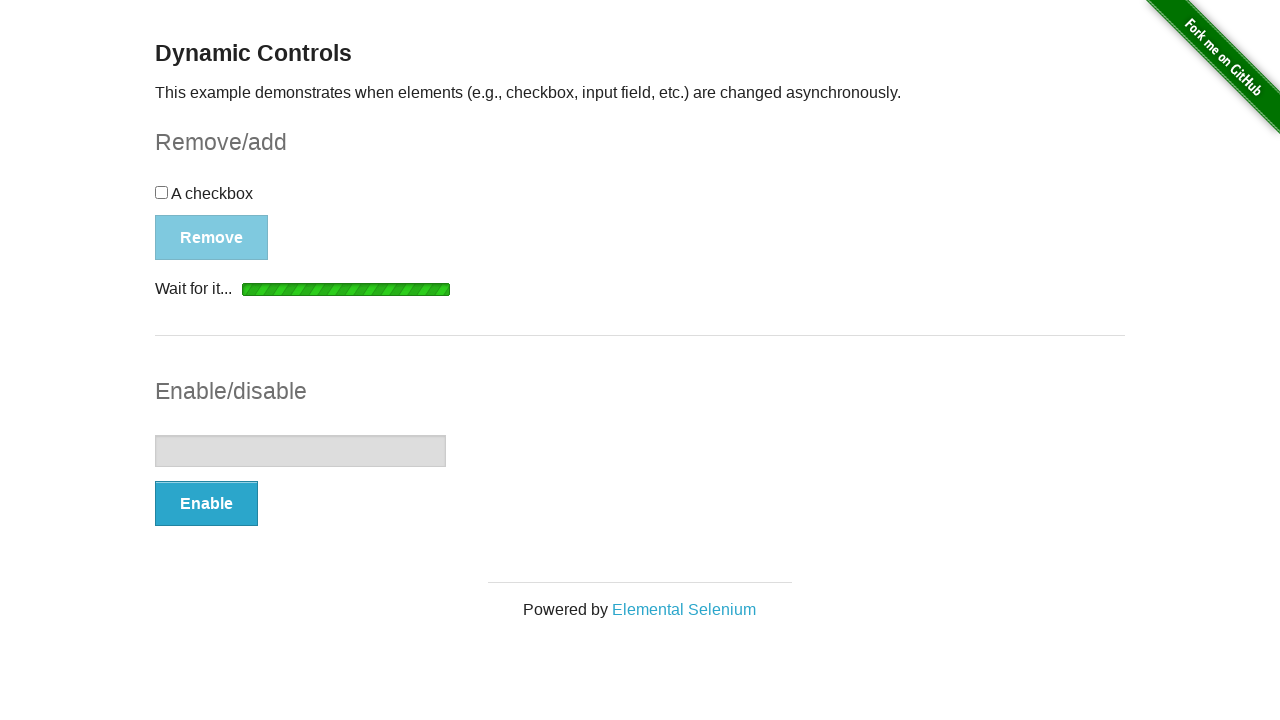

Waited for removal confirmation message to appear
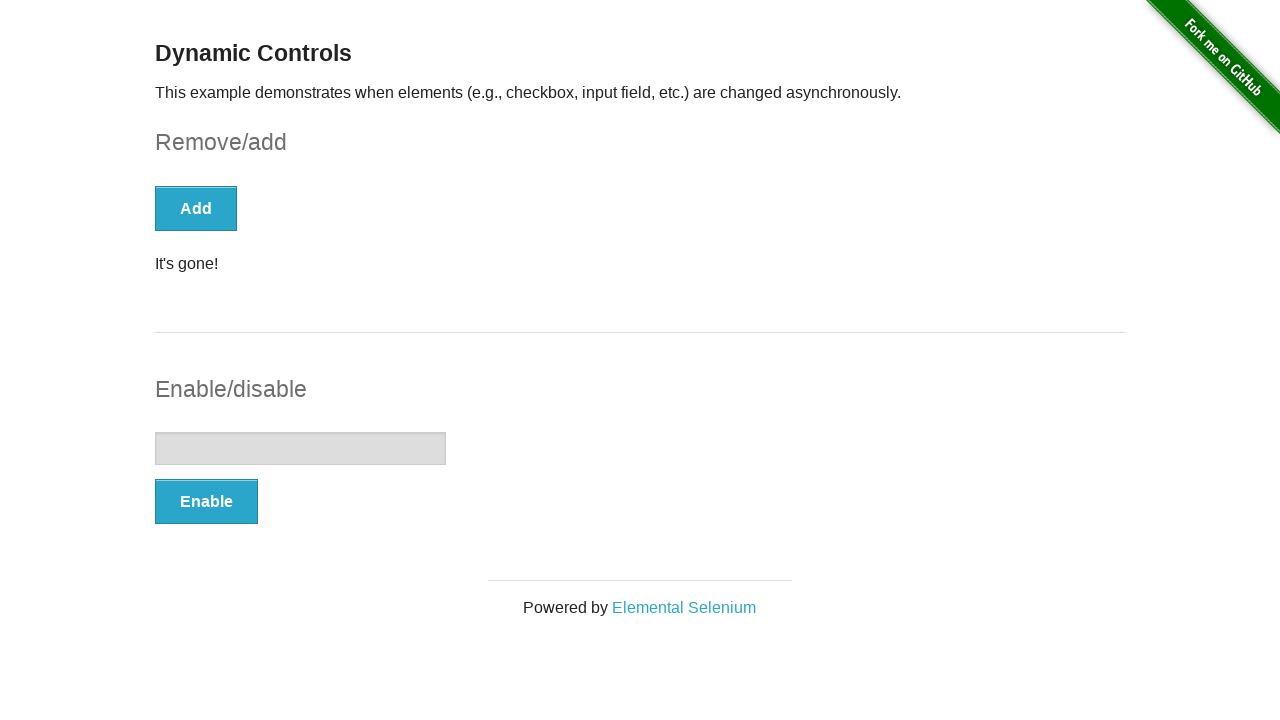

Verified that the message displays 'It's gone!' confirming element deletion
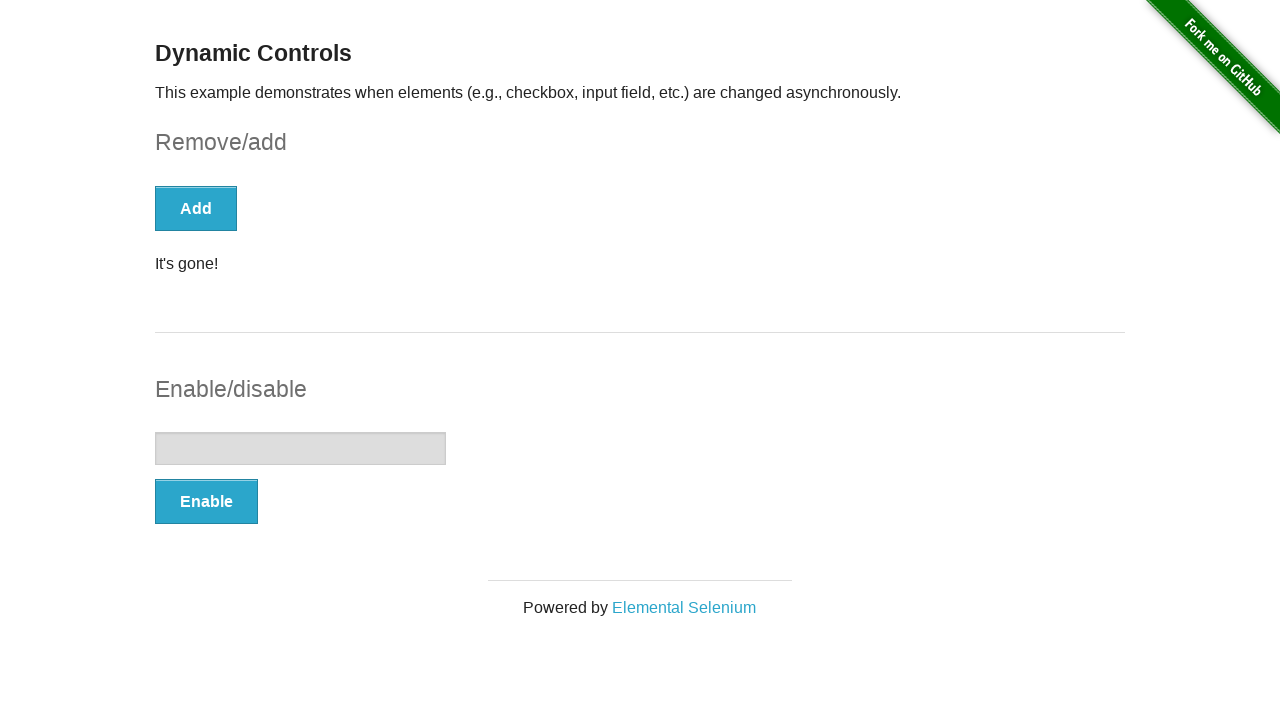

Verified that the text input field is initially disabled
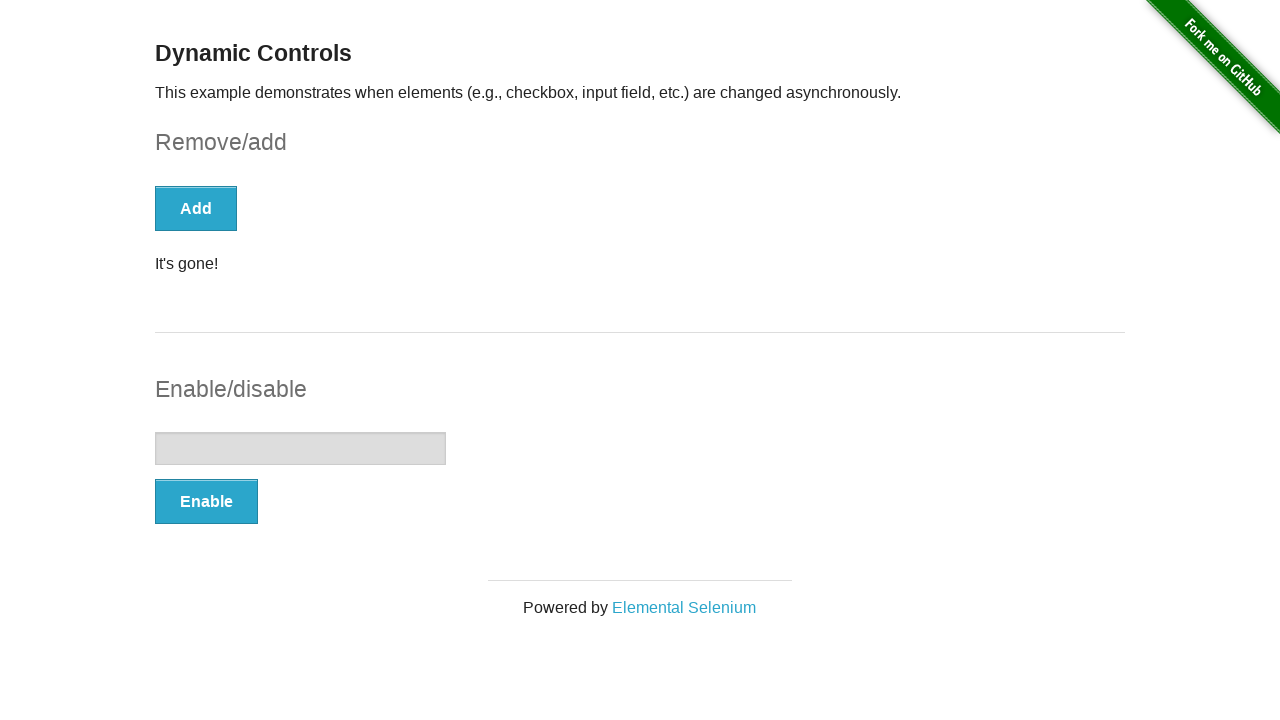

Clicked the Enable button to enable the text input field at (206, 501) on xpath=//button[text()='Enable']
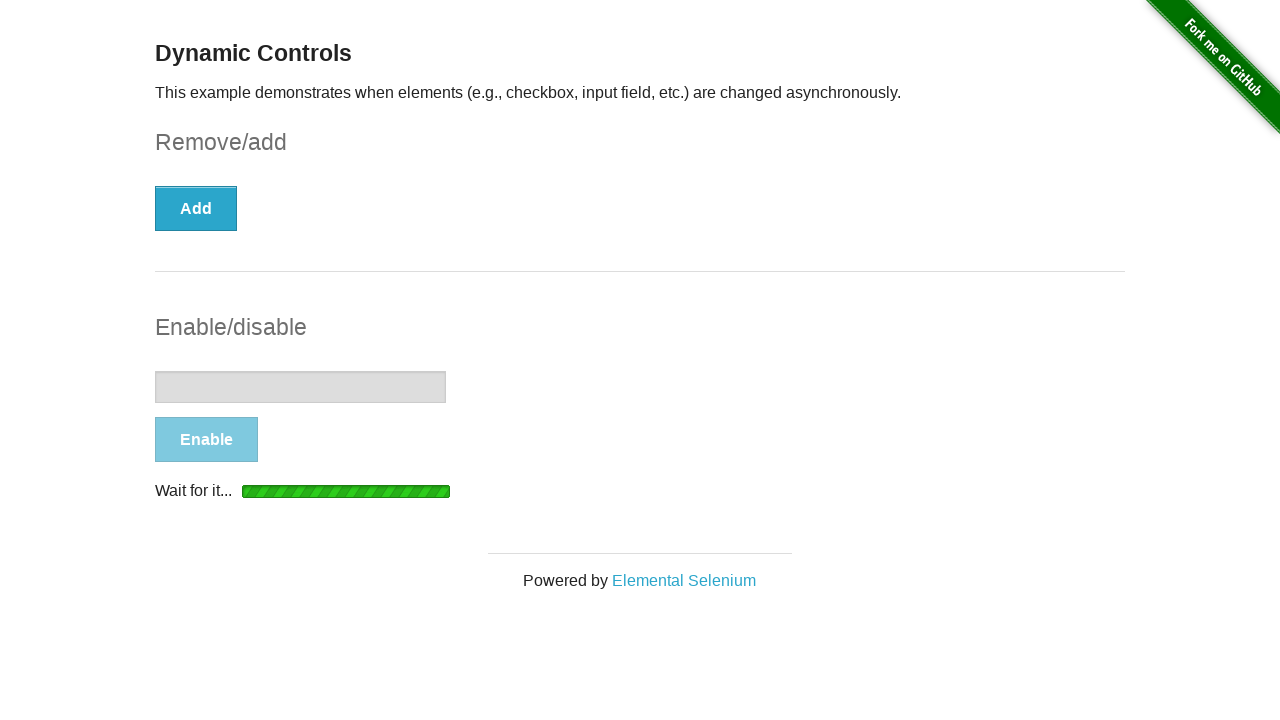

Waited for enable confirmation message to appear
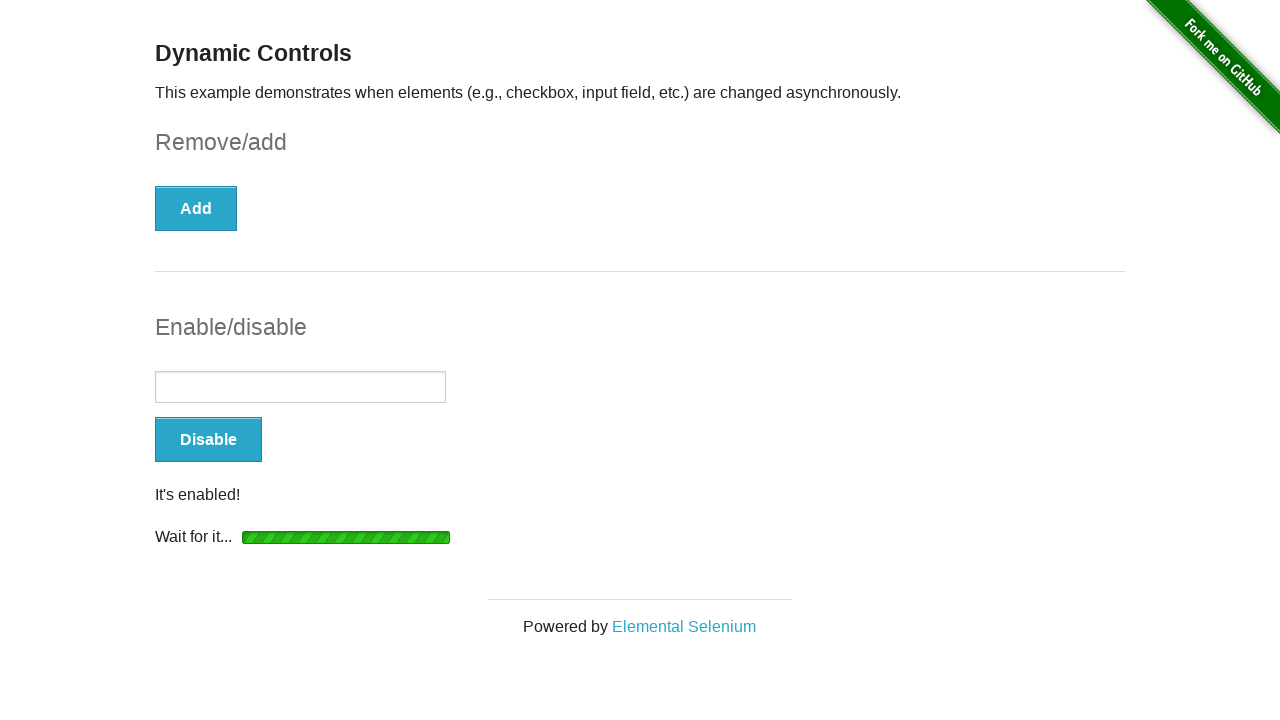

Verified that the text input field is now enabled
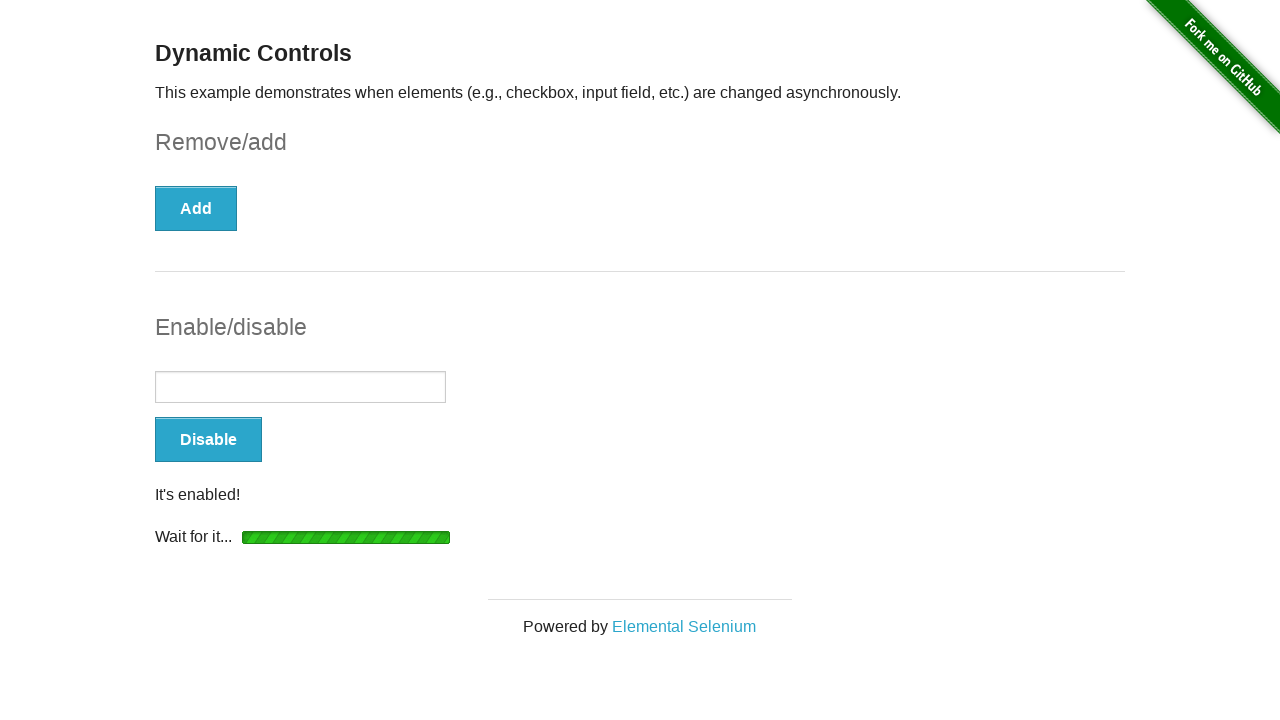

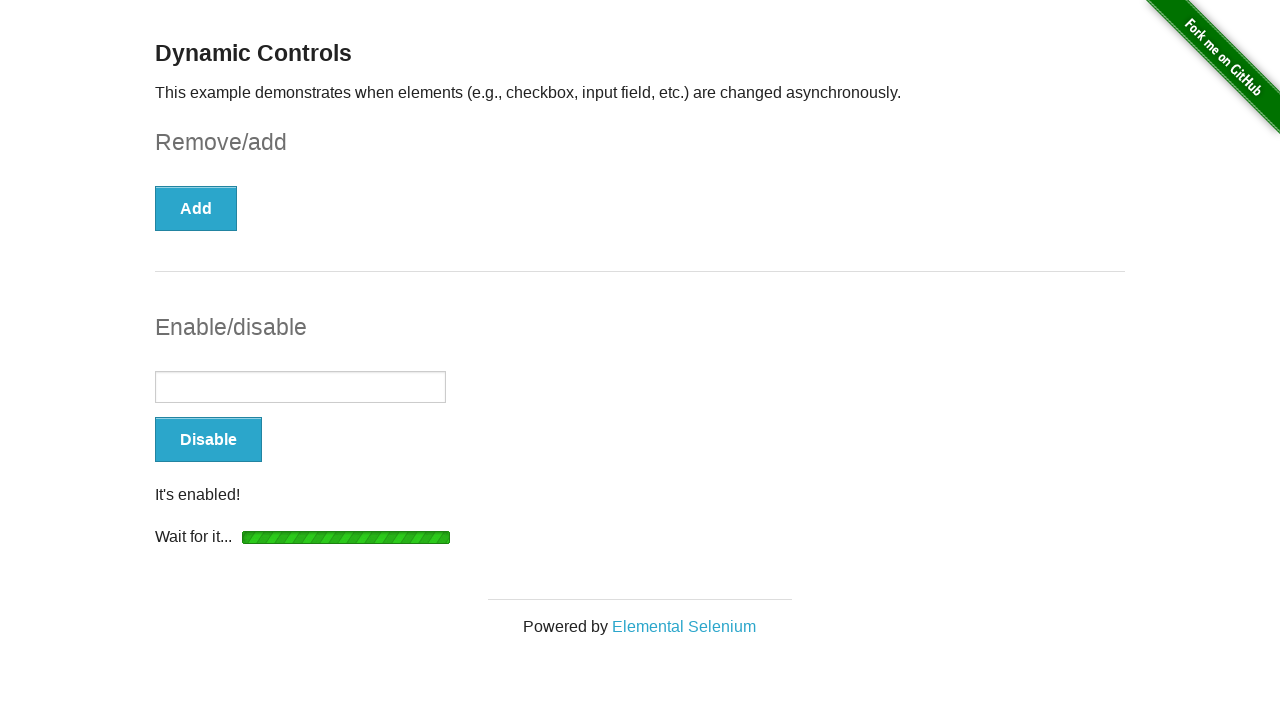